Tests window handling by clicking a link that opens a popup window, switching to the child window to read content, then switching back to the main window

Starting URL: https://omayo.blogspot.com/

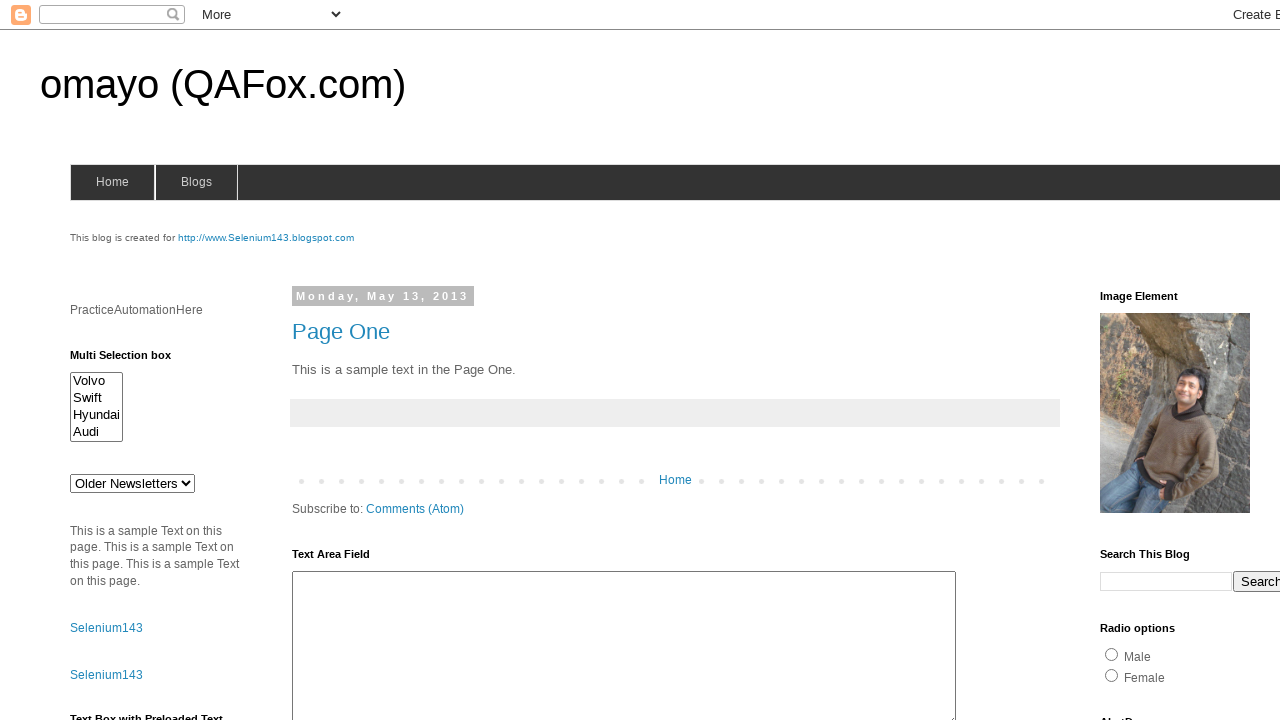

Clicked 'Open a popup window' link and popup opened at (132, 360) on text=Open a popup window
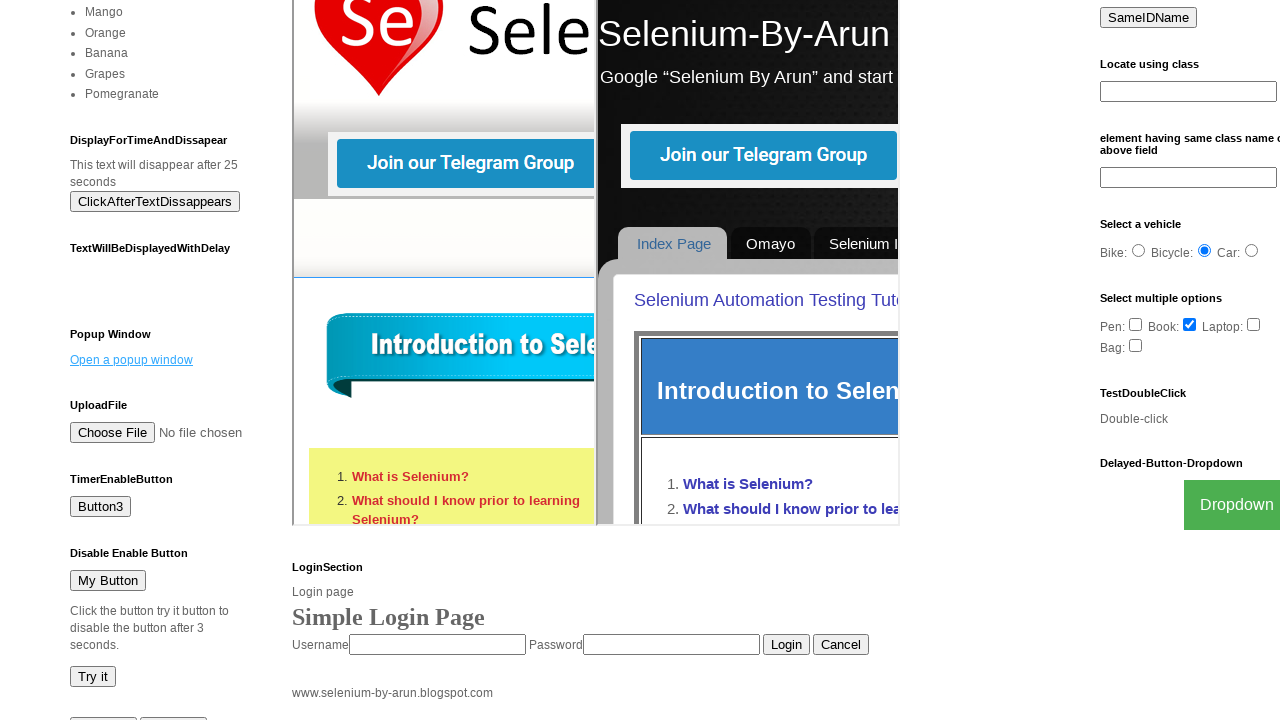

Captured popup window reference
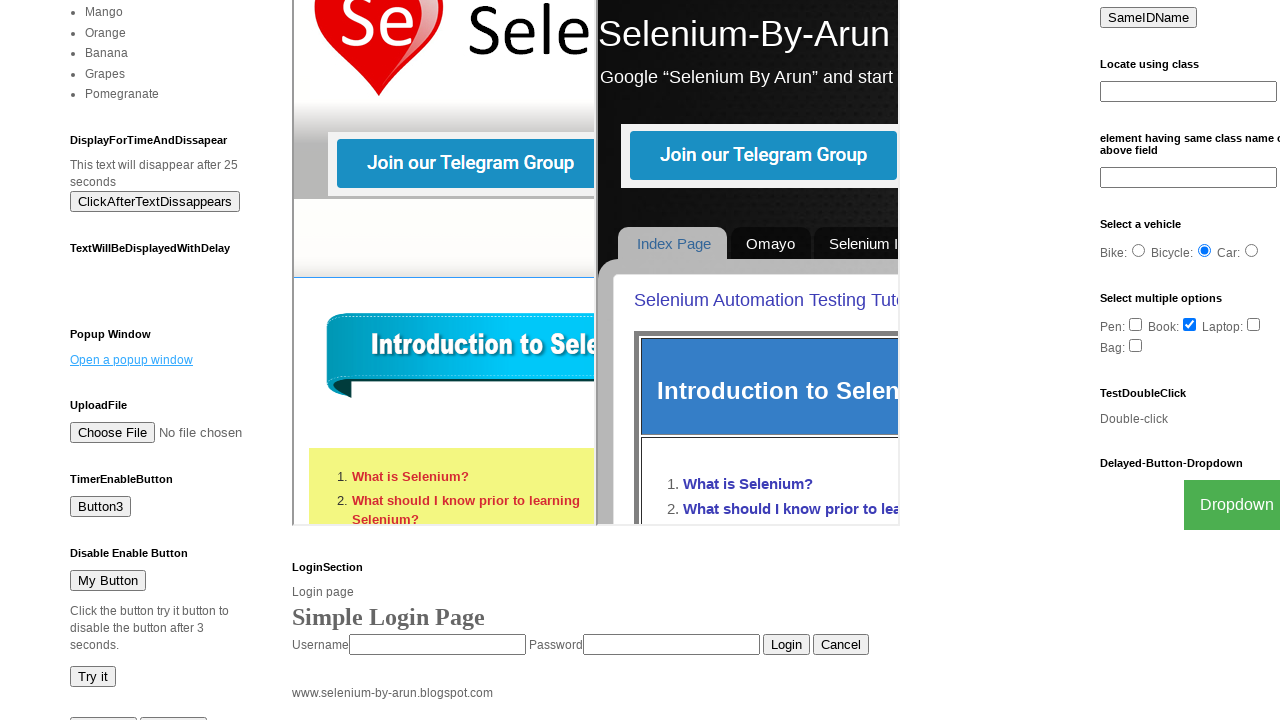

Waited for .example element to load in popup
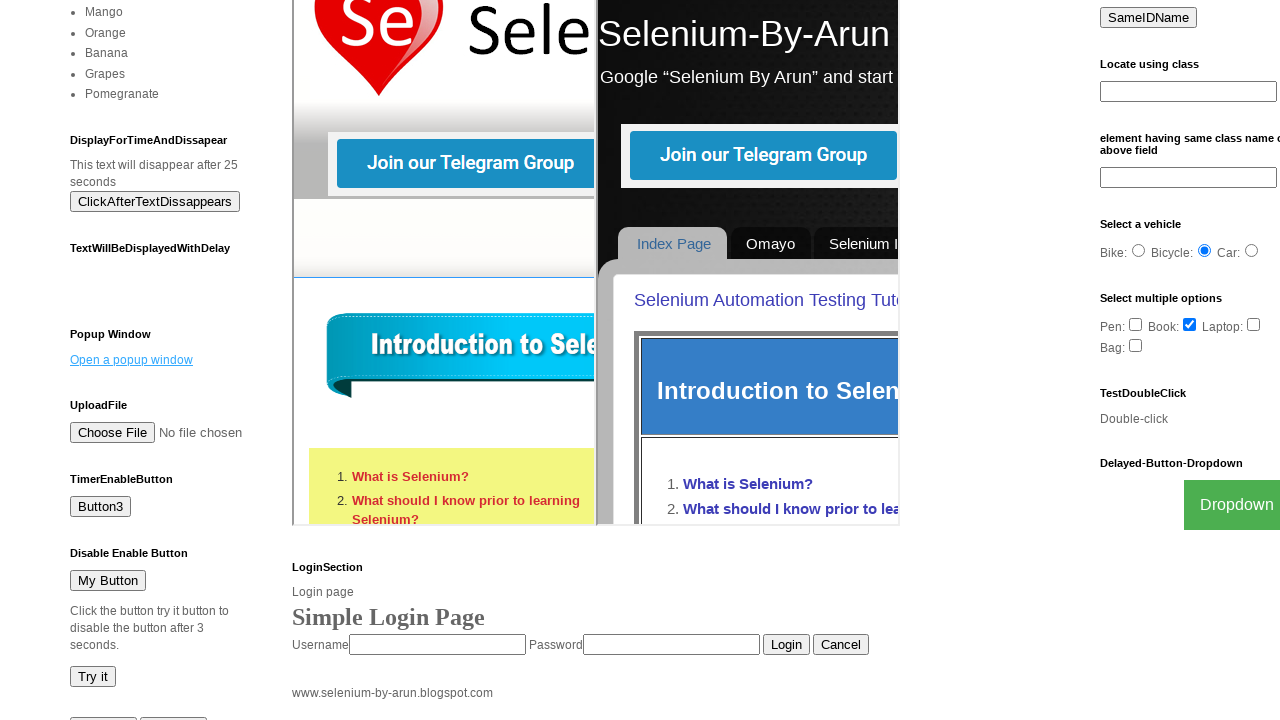

Retrieved text content from .example element: '
  New Window
'
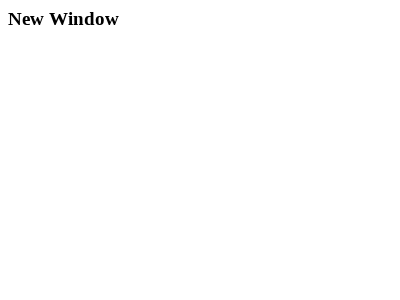

Printed child window text to console
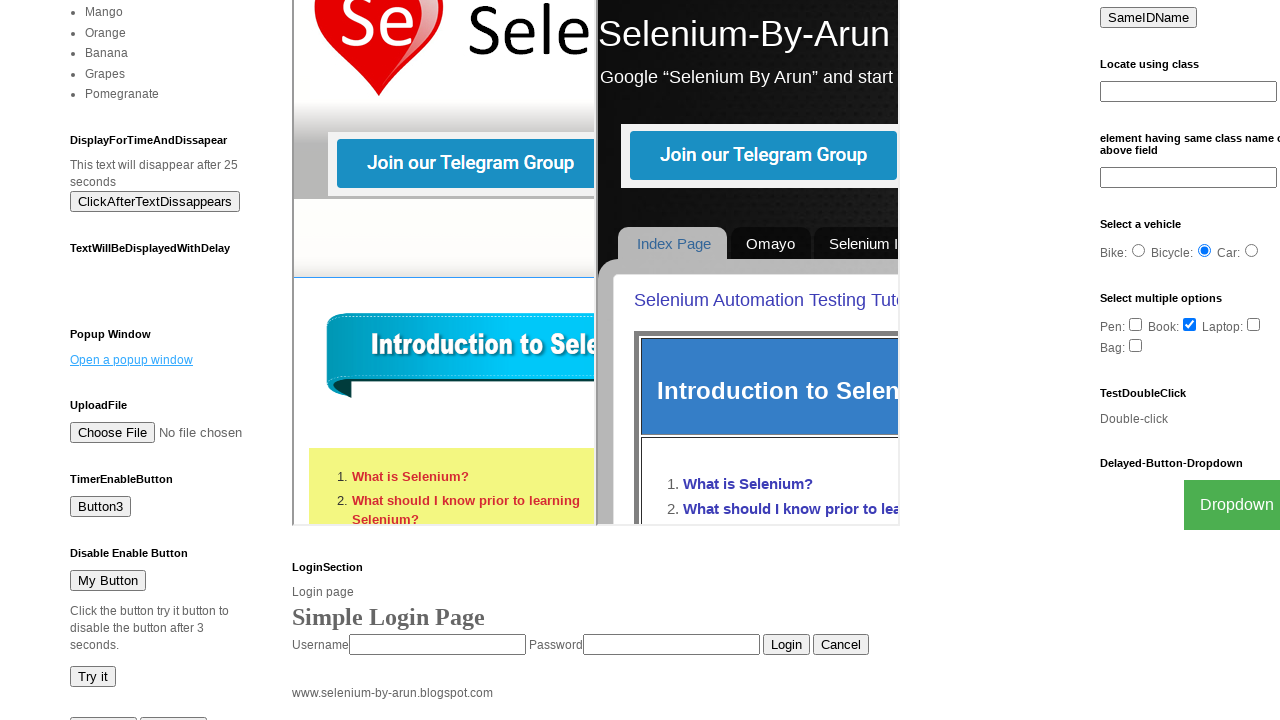

Closed popup window and switched back to main window
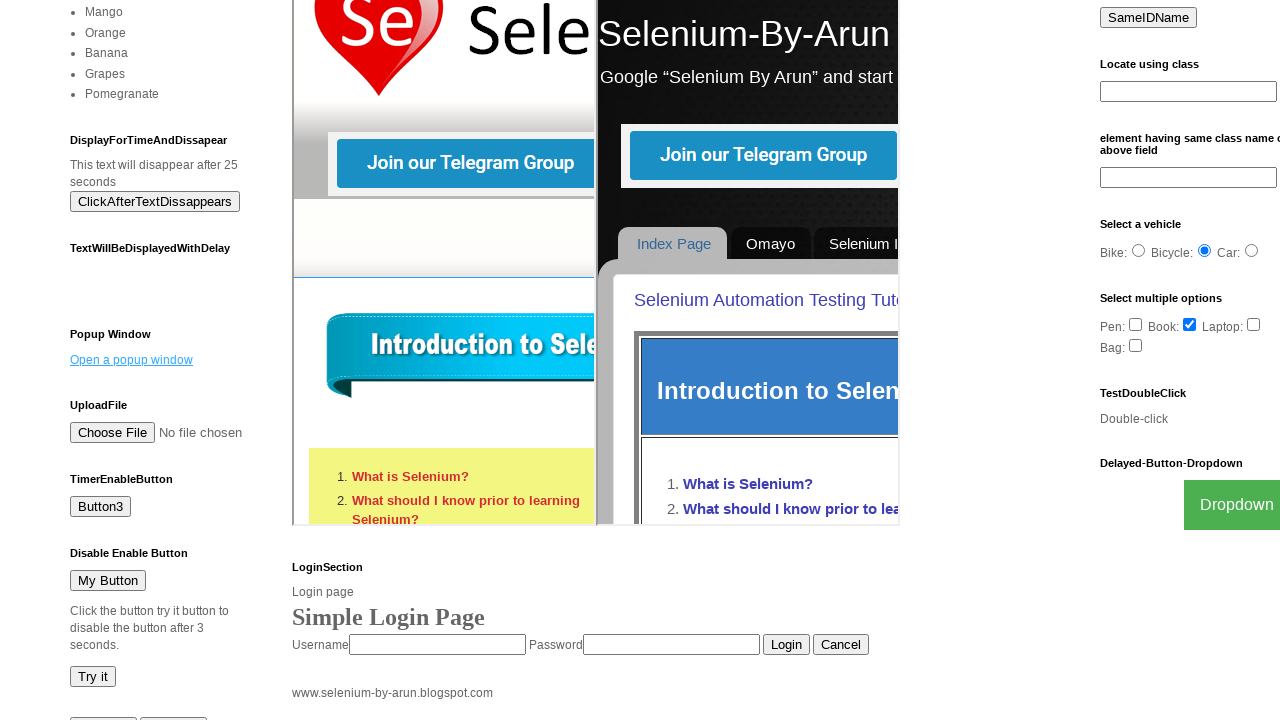

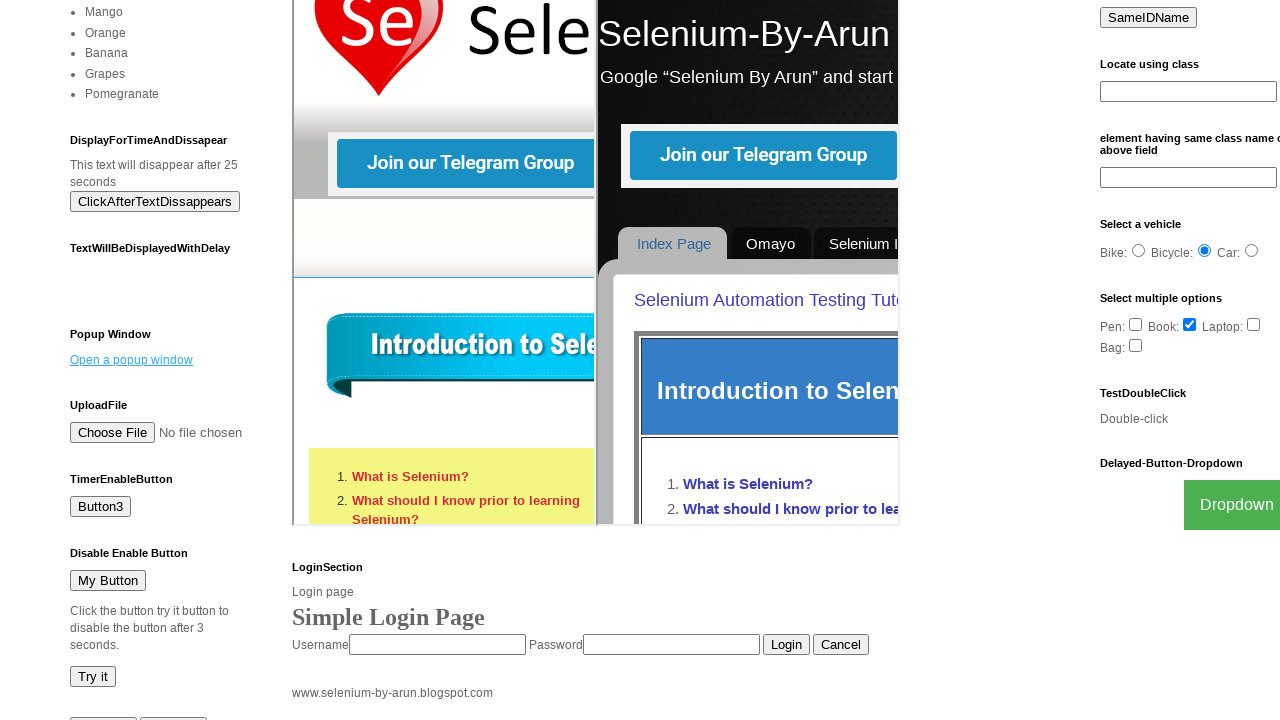